Tests clicking on the third and fourth list items to select them and verifies they become active

Starting URL: https://demoqa.com/selectable

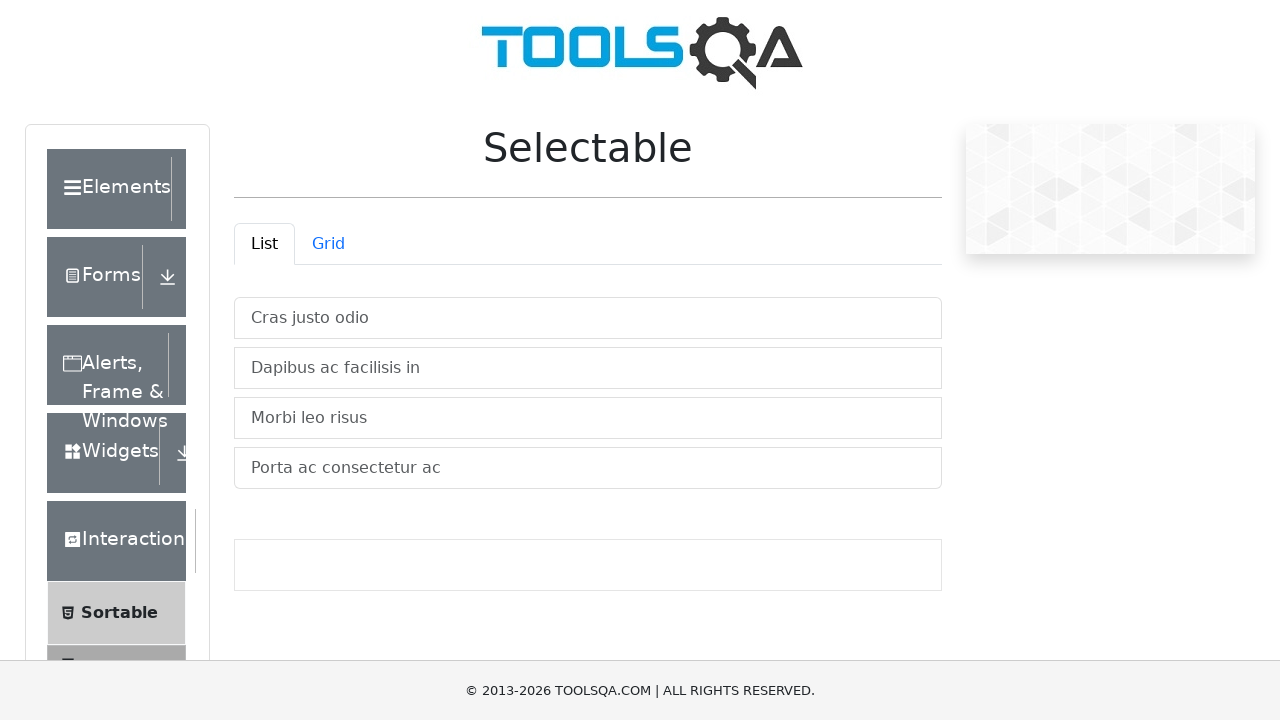

Third list item 'Morbi leo risus' is visible and ready
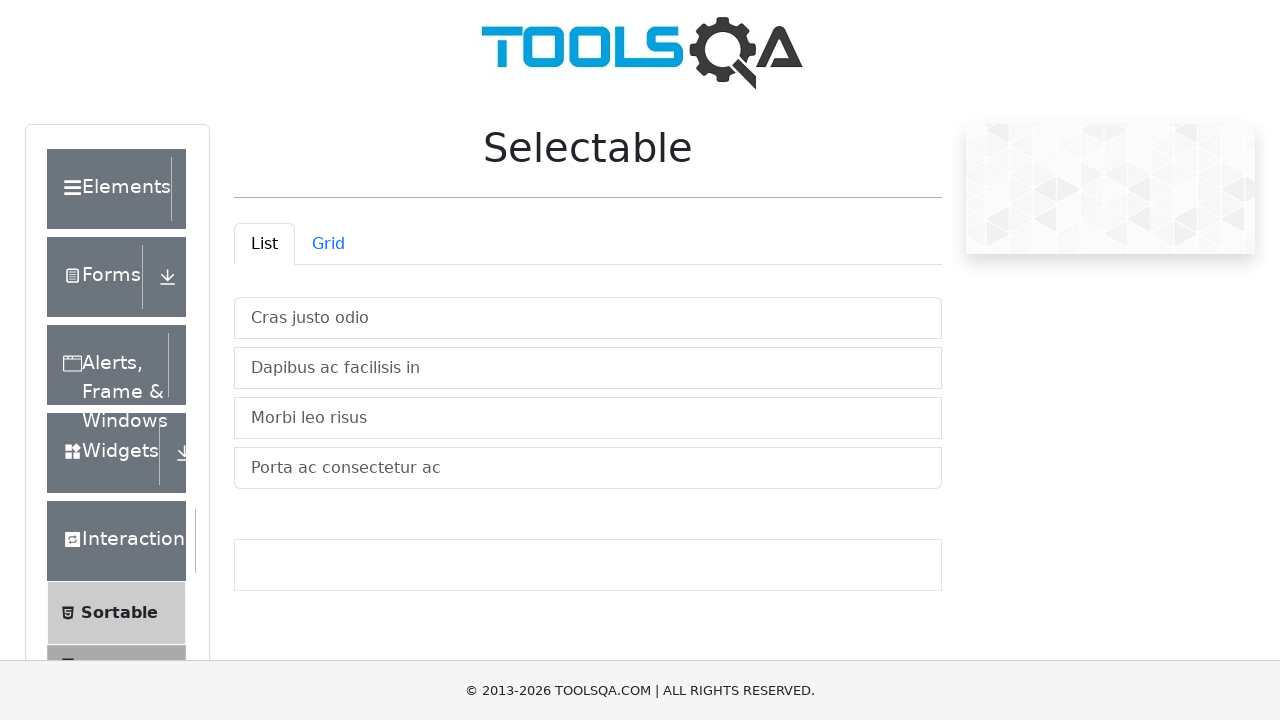

Clicked on third list item 'Morbi leo risus' at (588, 418) on xpath=//li[contains(text(),'Morbi leo risus')]
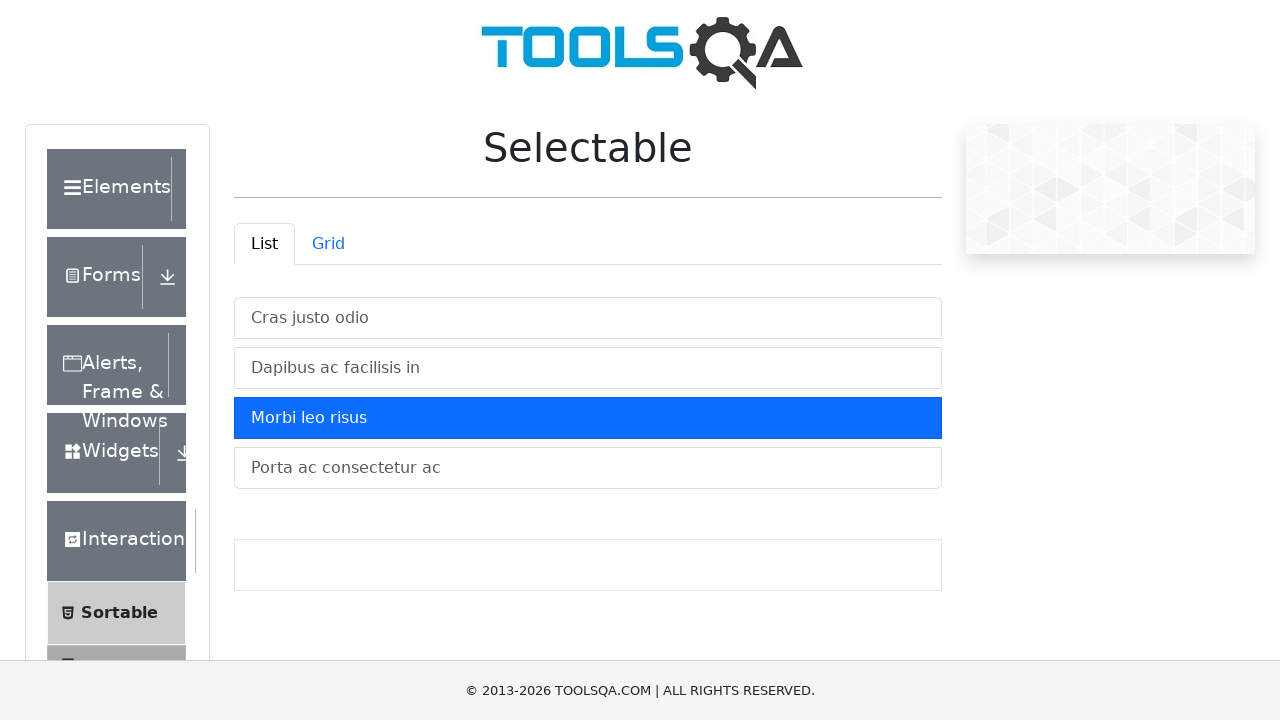

Fourth list item 'Porta ac consectetur ac' is visible and ready
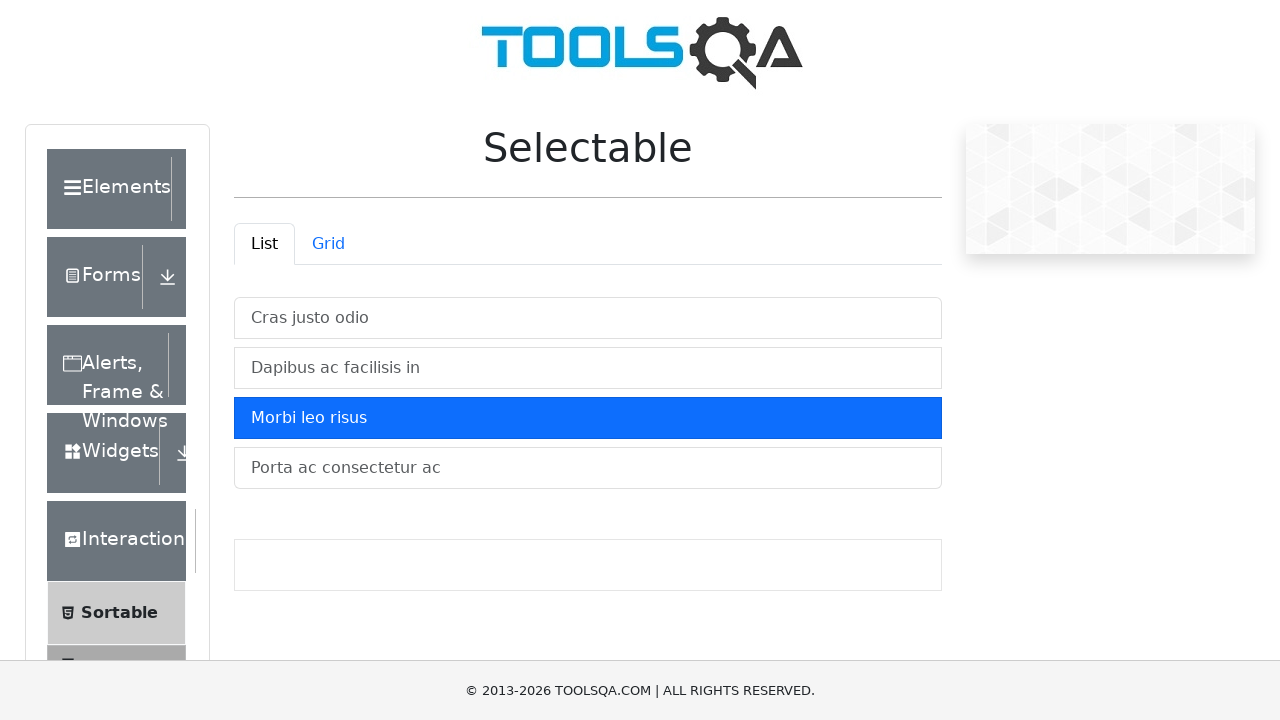

Clicked on fourth list item 'Porta ac consectetur ac' at (588, 468) on xpath=//li[contains(text(),'Porta ac consectetur ac')]
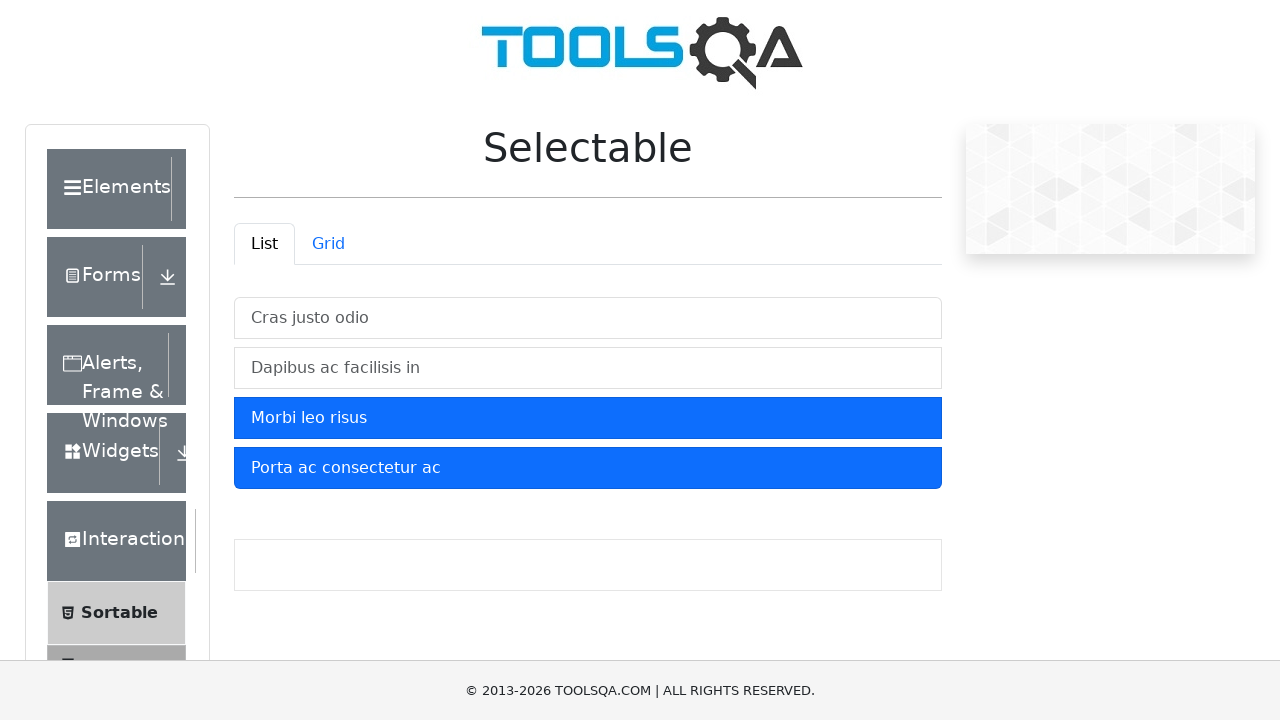

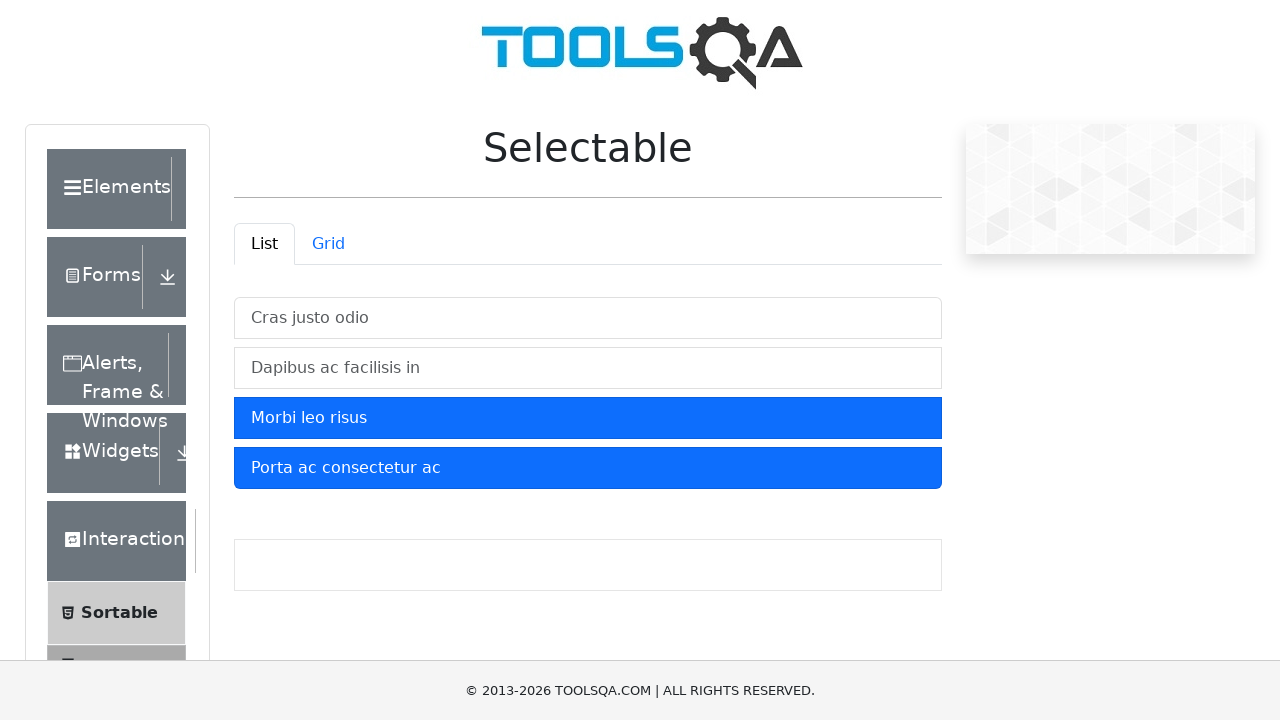